Tests the slider widget by increasing its value through sliding/dragging the slider handle to the right

Starting URL: https://demoqa.com/slider

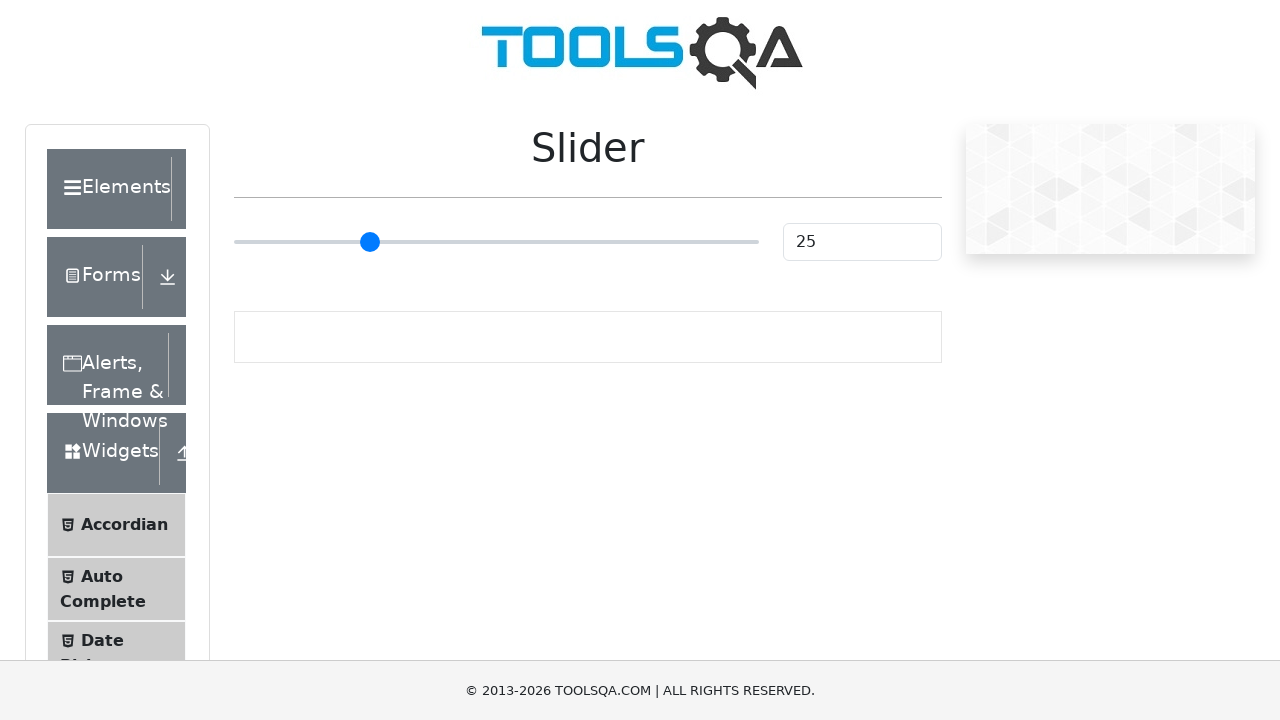

Slider widget loaded and became visible
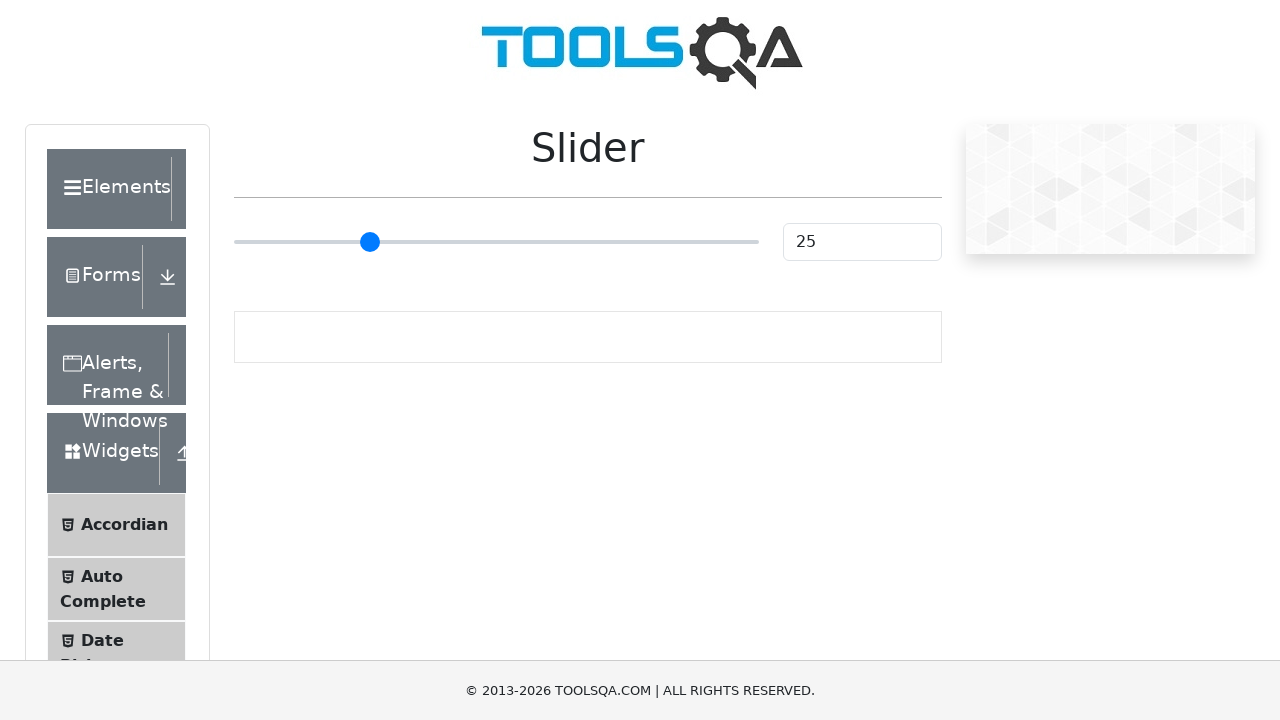

Focused on the slider input element on input[type='range'].range-slider
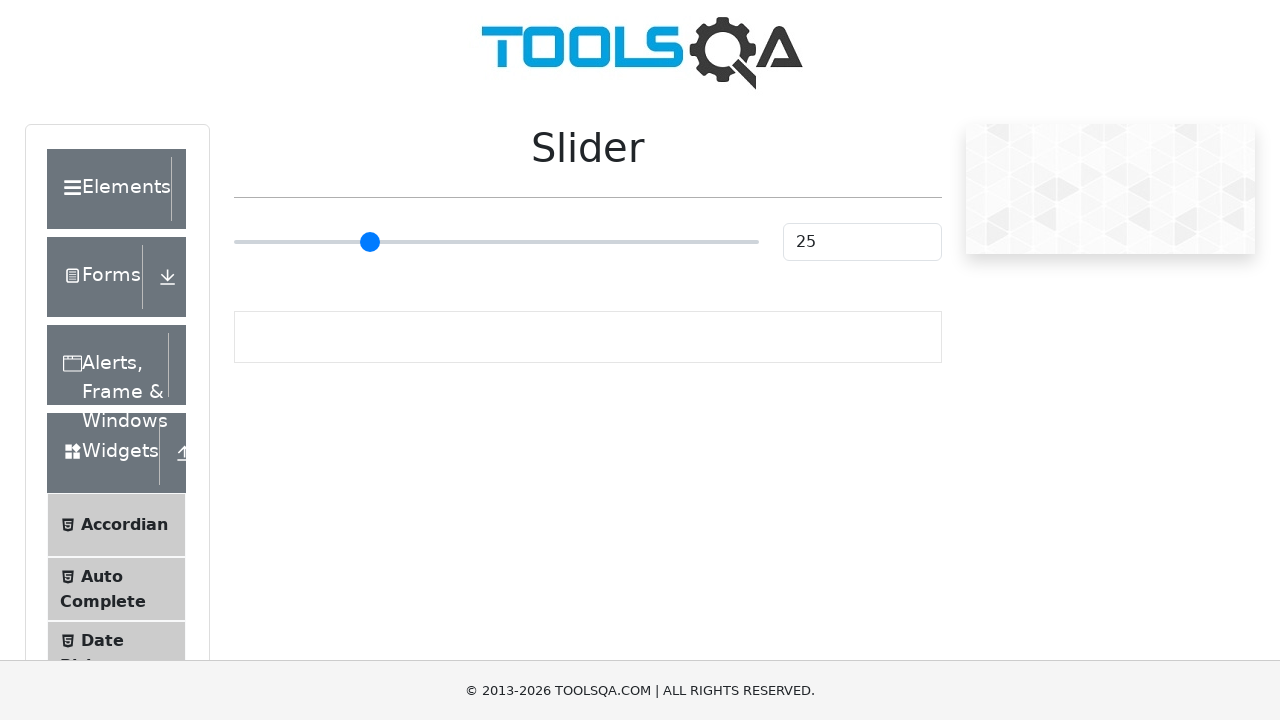

Pressed ArrowRight to increase slider value on input[type='range'].range-slider
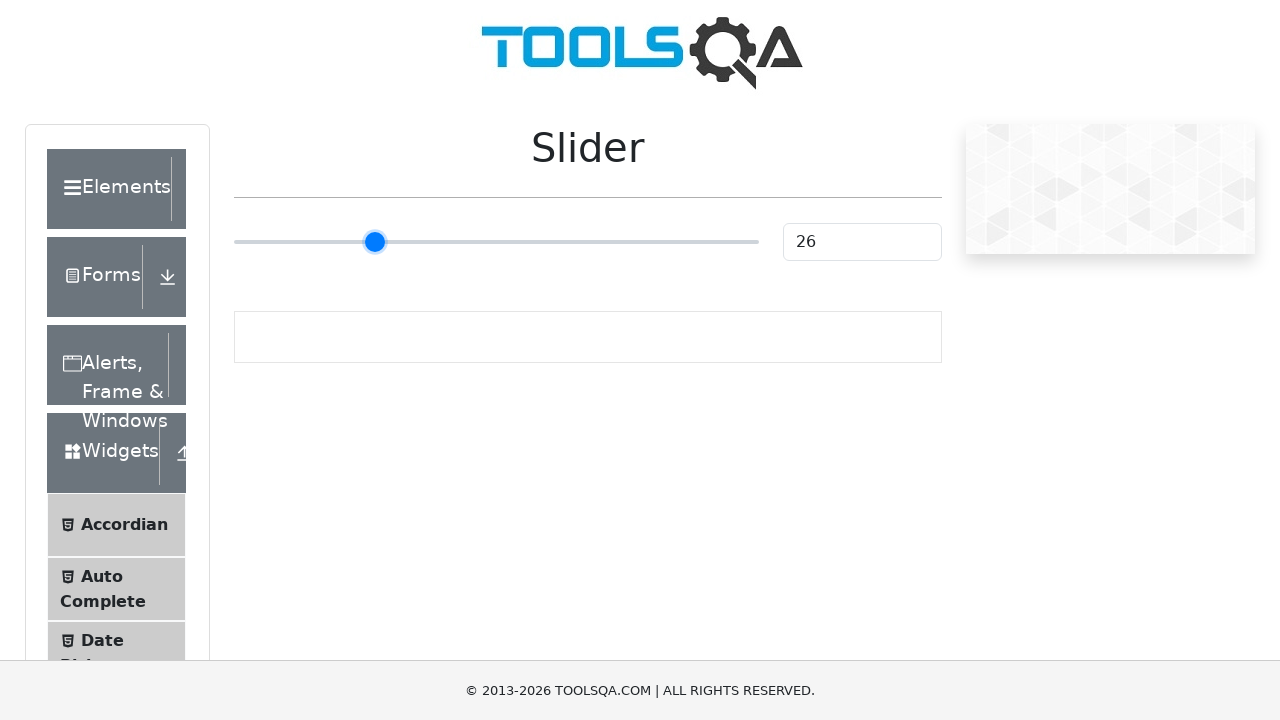

Pressed ArrowRight to increase slider value on input[type='range'].range-slider
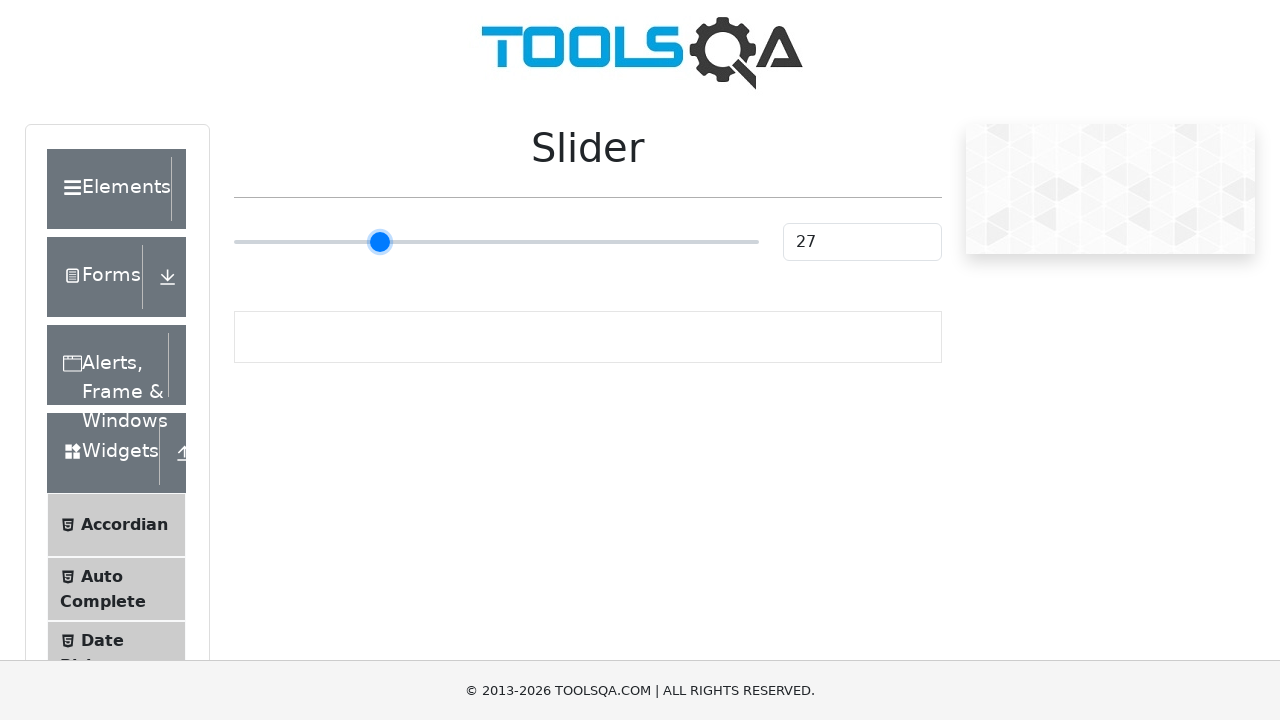

Pressed ArrowRight to increase slider value on input[type='range'].range-slider
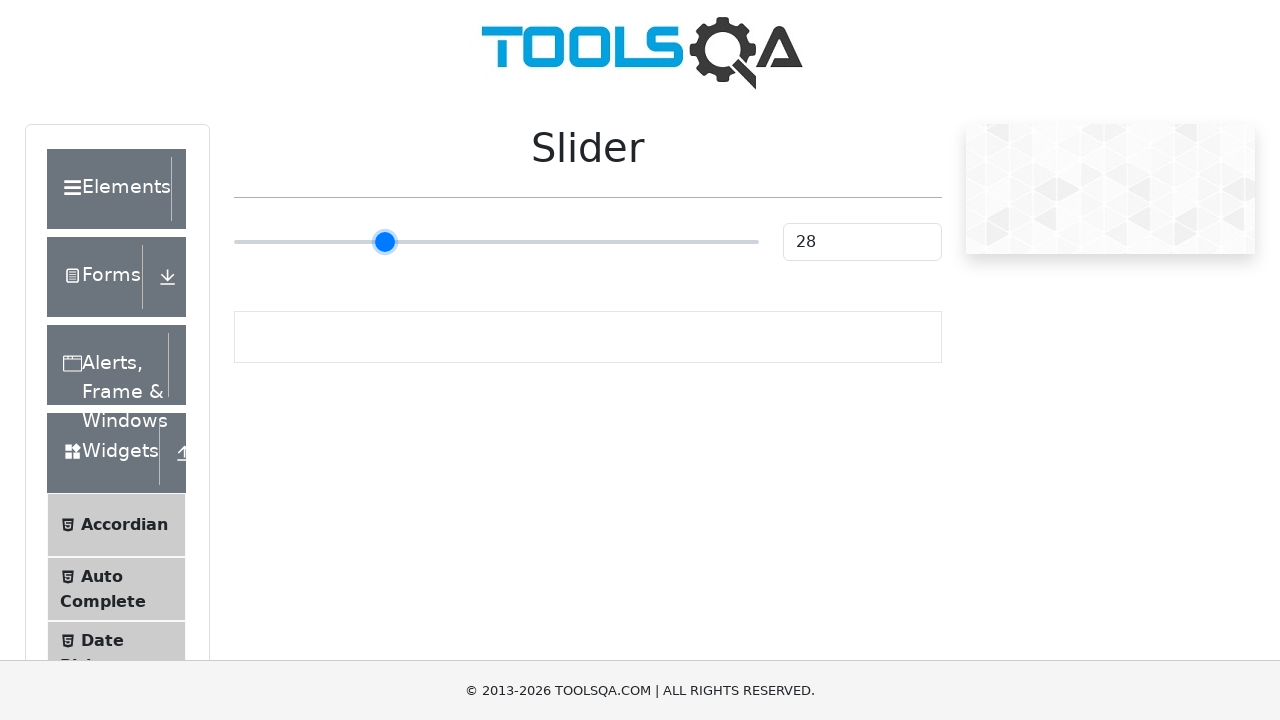

Pressed ArrowRight to increase slider value on input[type='range'].range-slider
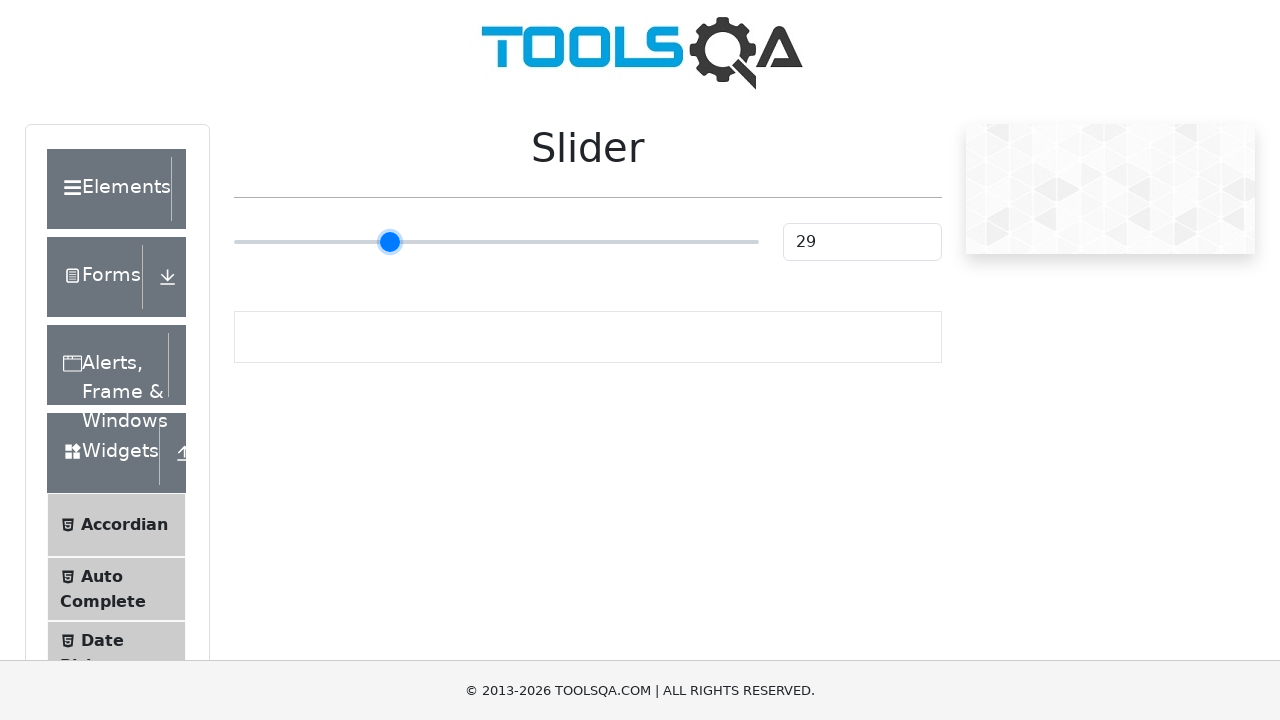

Pressed ArrowRight to increase slider value on input[type='range'].range-slider
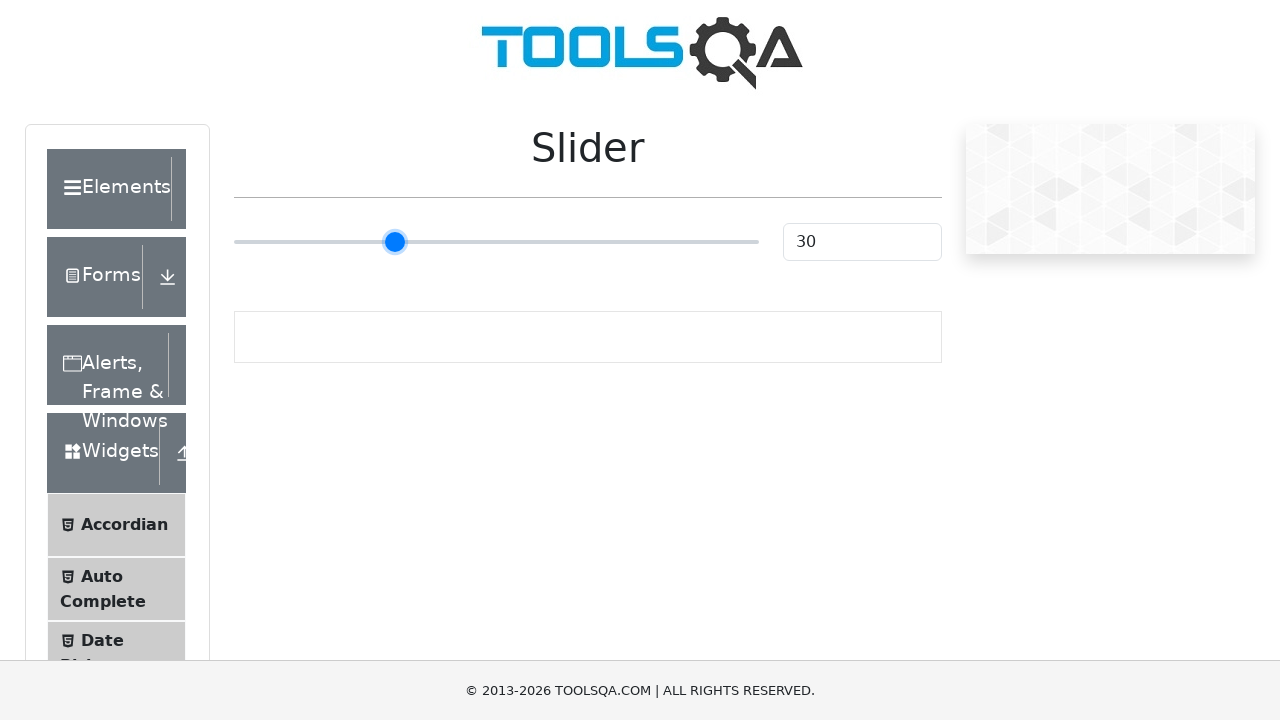

Pressed ArrowRight to increase slider value on input[type='range'].range-slider
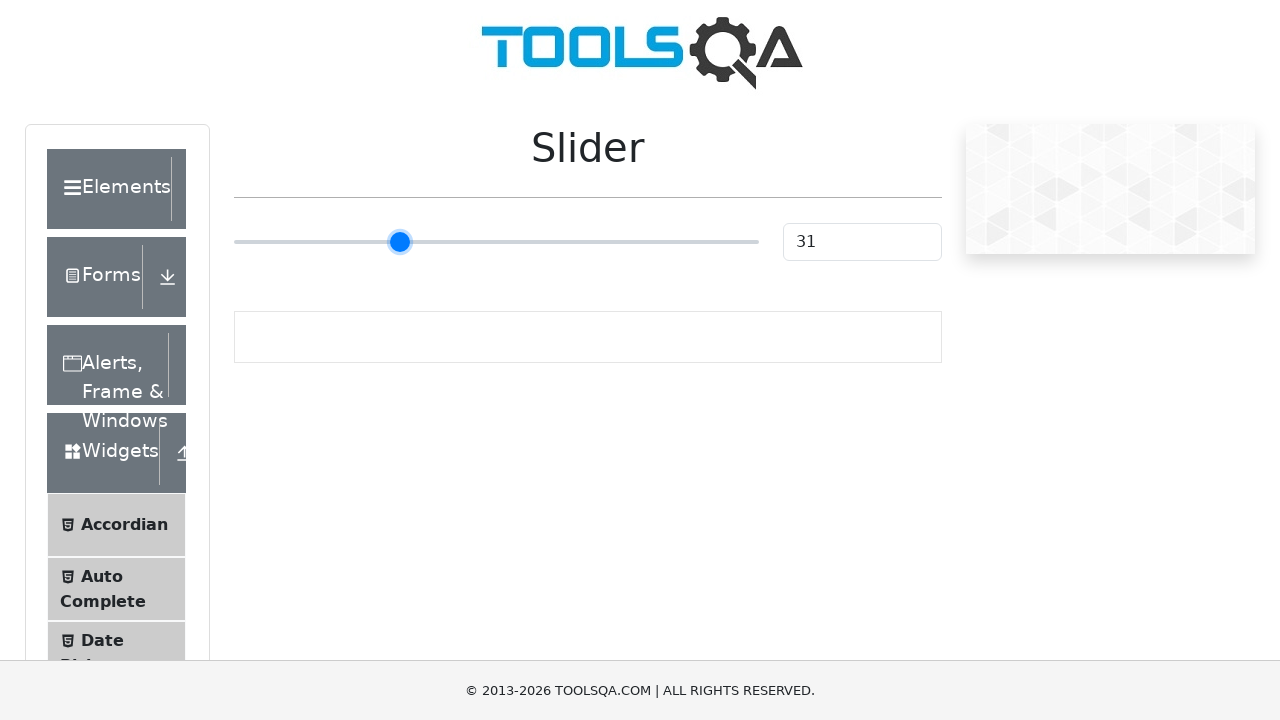

Pressed ArrowRight to increase slider value on input[type='range'].range-slider
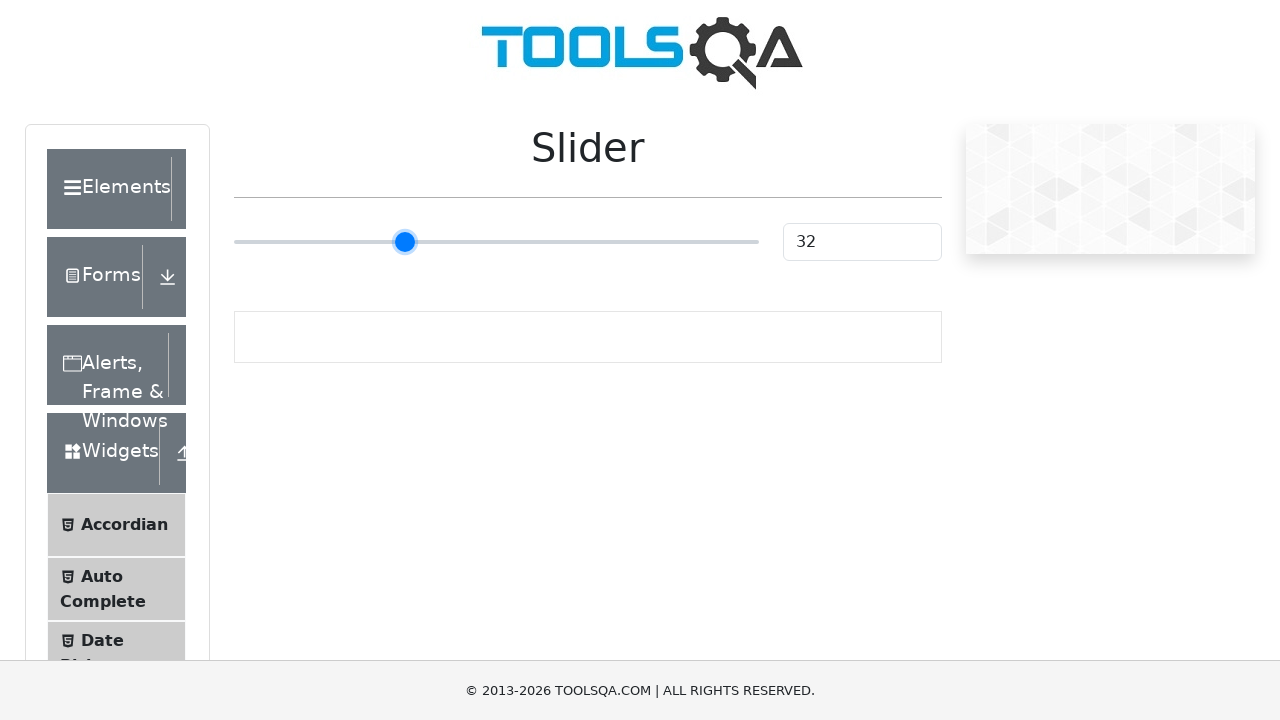

Pressed ArrowRight to increase slider value on input[type='range'].range-slider
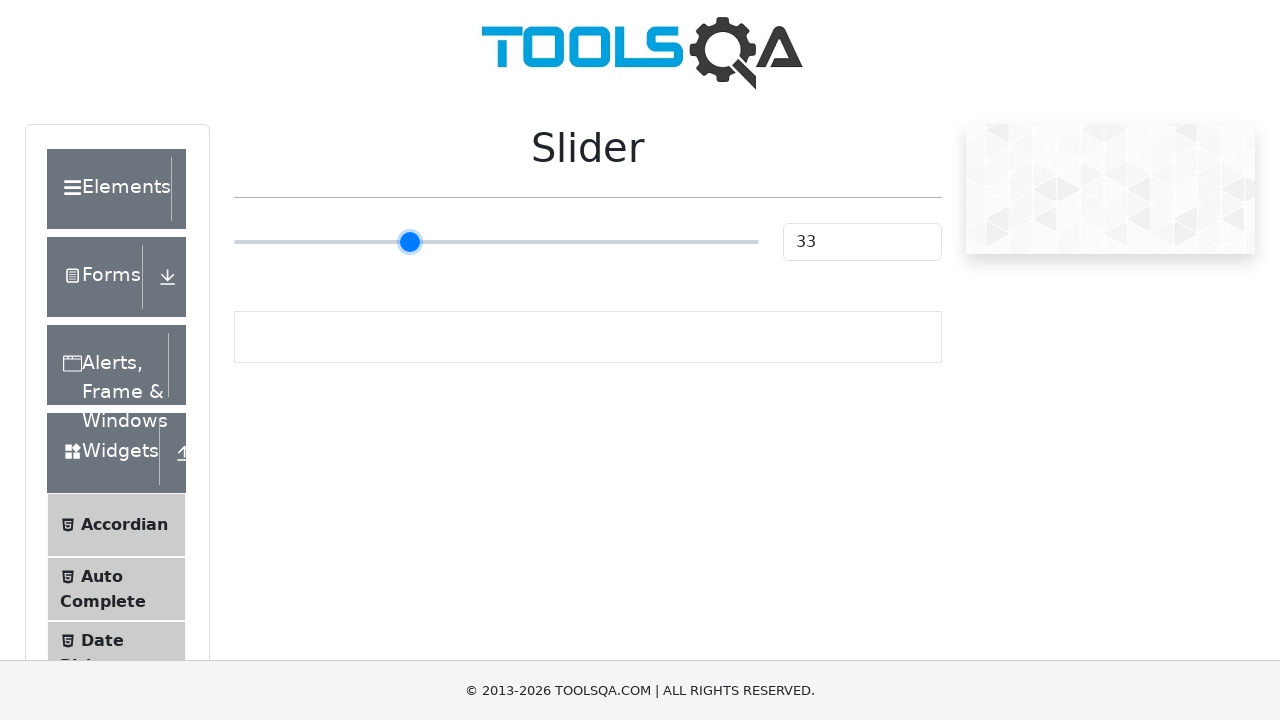

Pressed ArrowRight to increase slider value on input[type='range'].range-slider
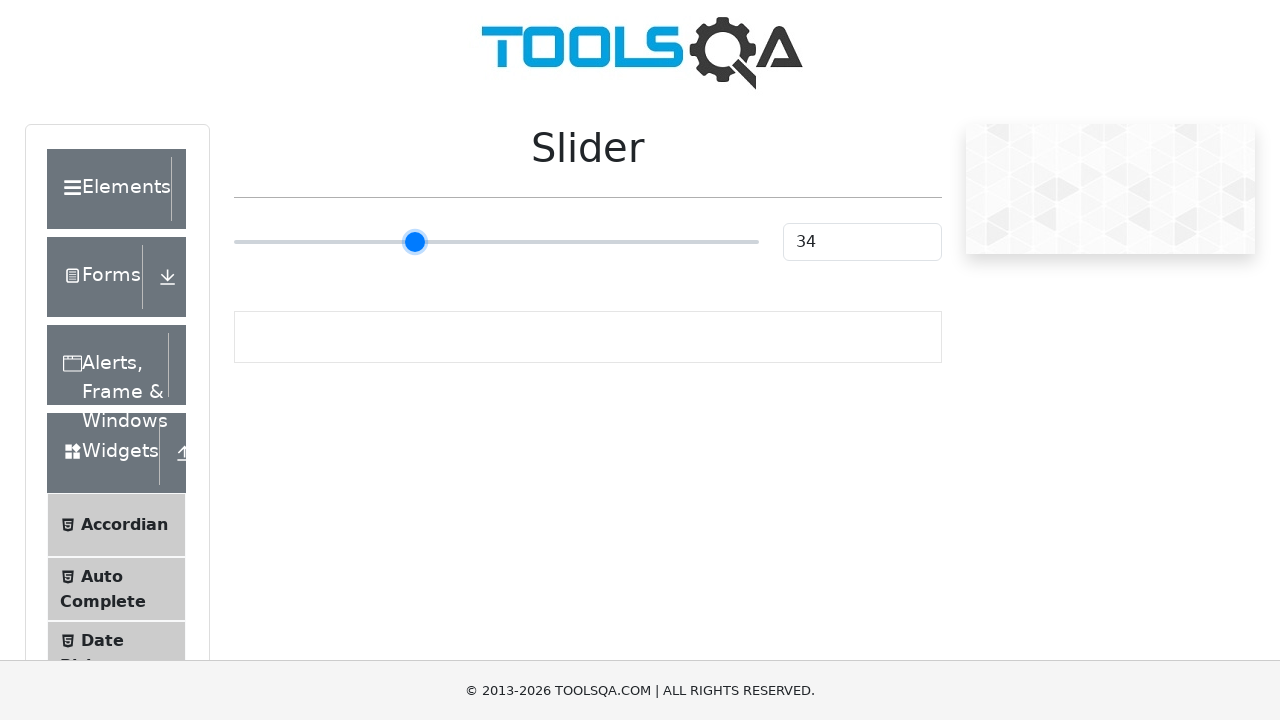

Pressed ArrowRight to increase slider value on input[type='range'].range-slider
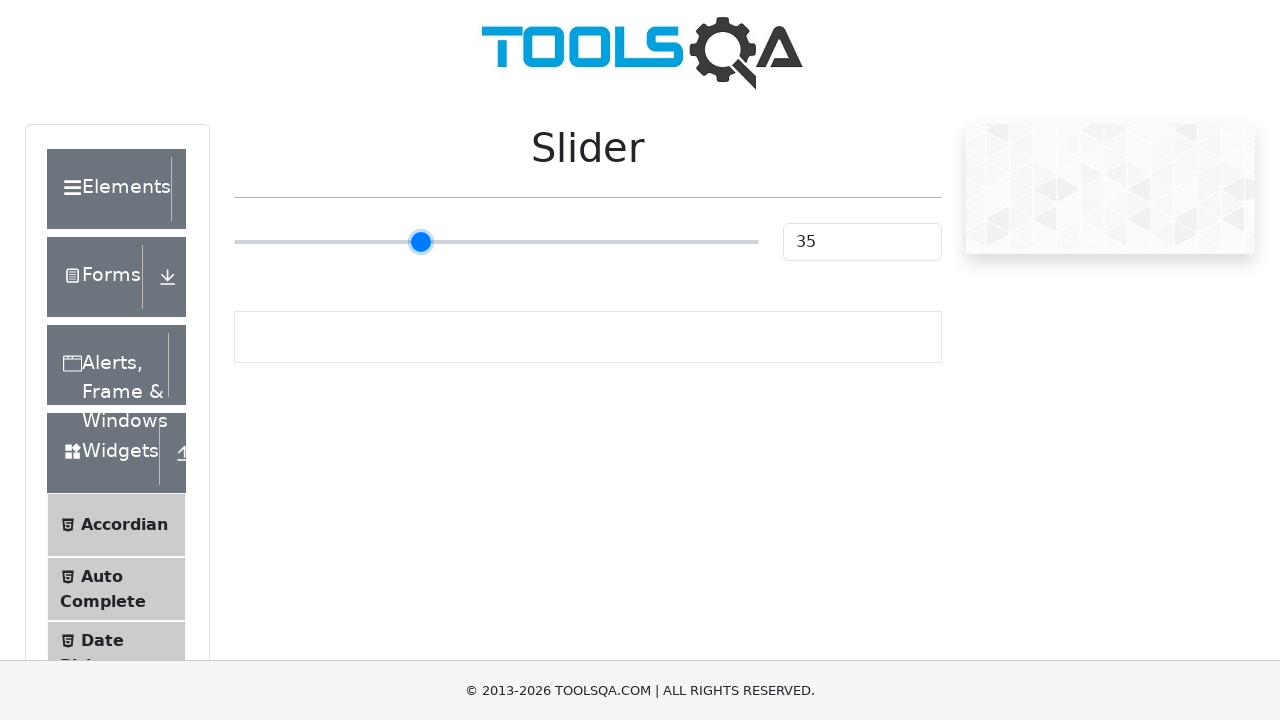

Pressed ArrowRight to increase slider value on input[type='range'].range-slider
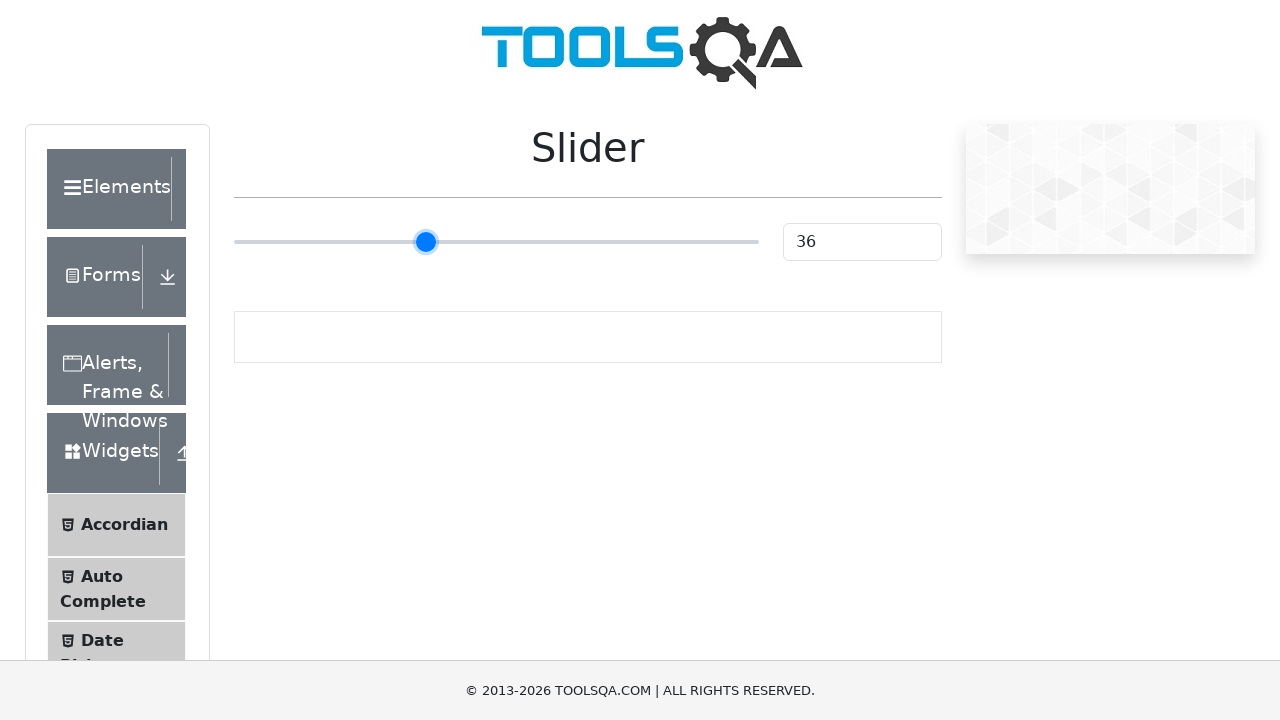

Pressed ArrowRight to increase slider value on input[type='range'].range-slider
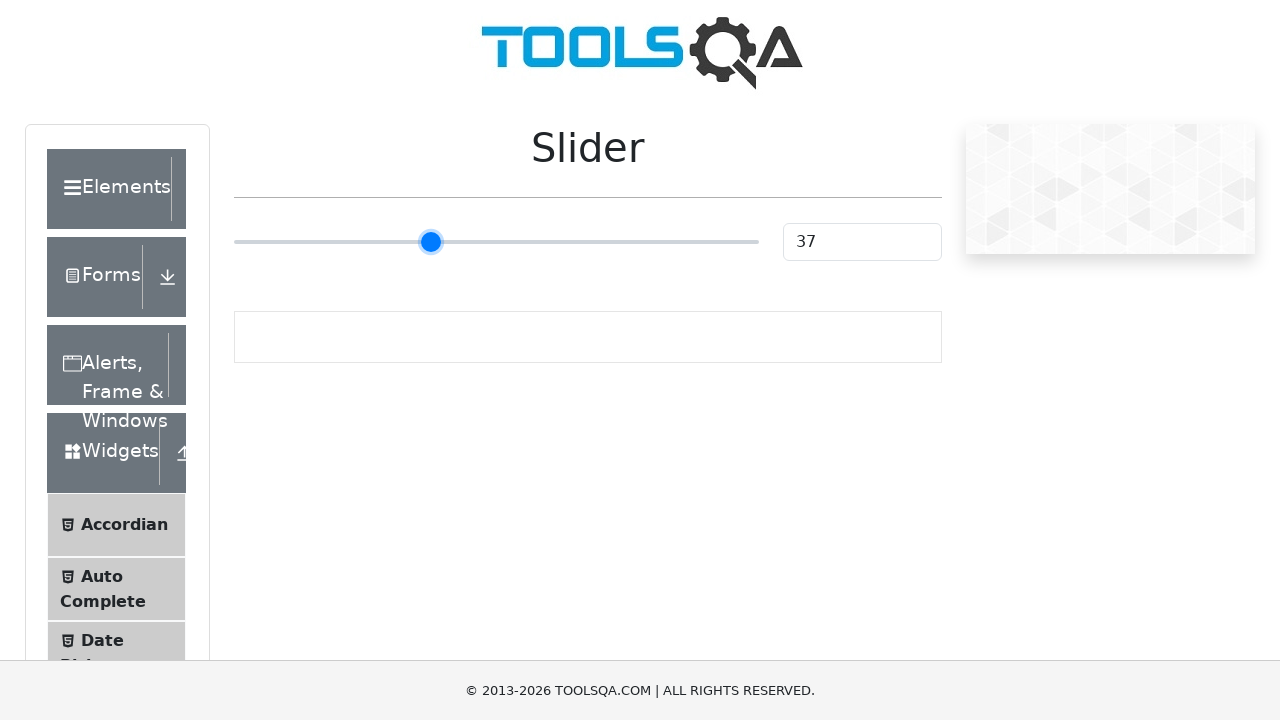

Pressed ArrowRight to increase slider value on input[type='range'].range-slider
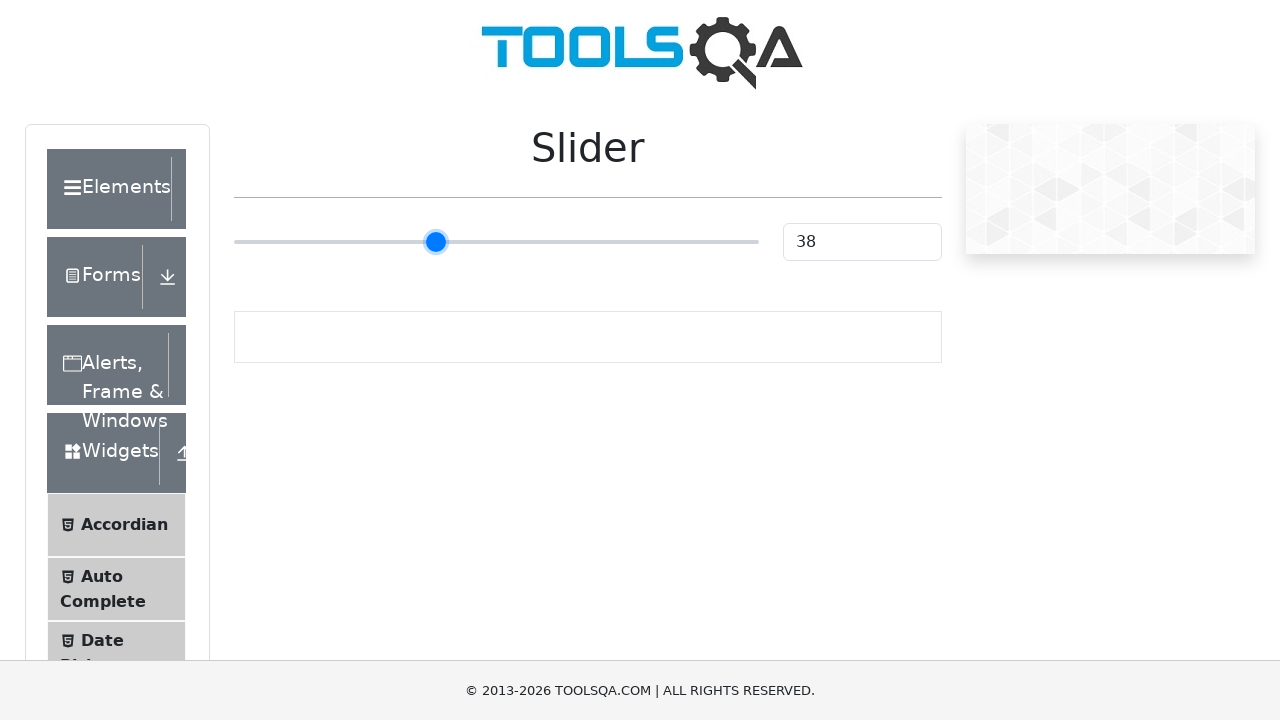

Pressed ArrowRight to increase slider value on input[type='range'].range-slider
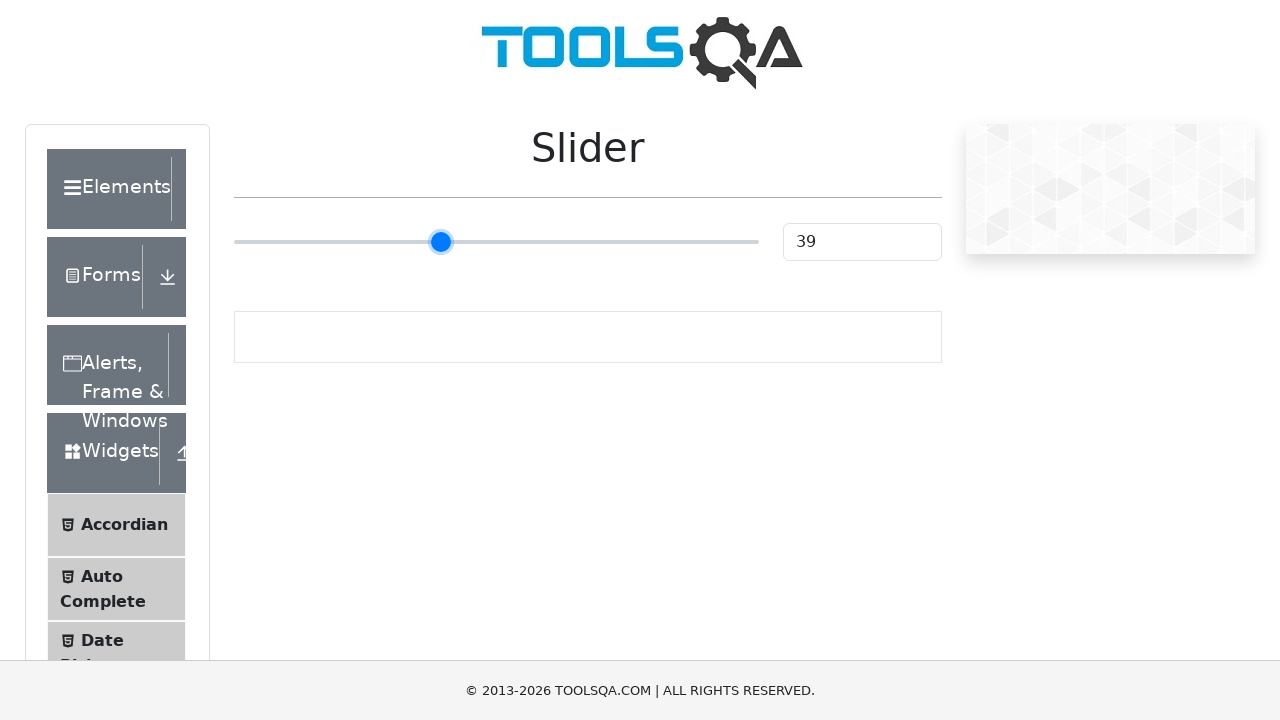

Pressed ArrowRight to increase slider value on input[type='range'].range-slider
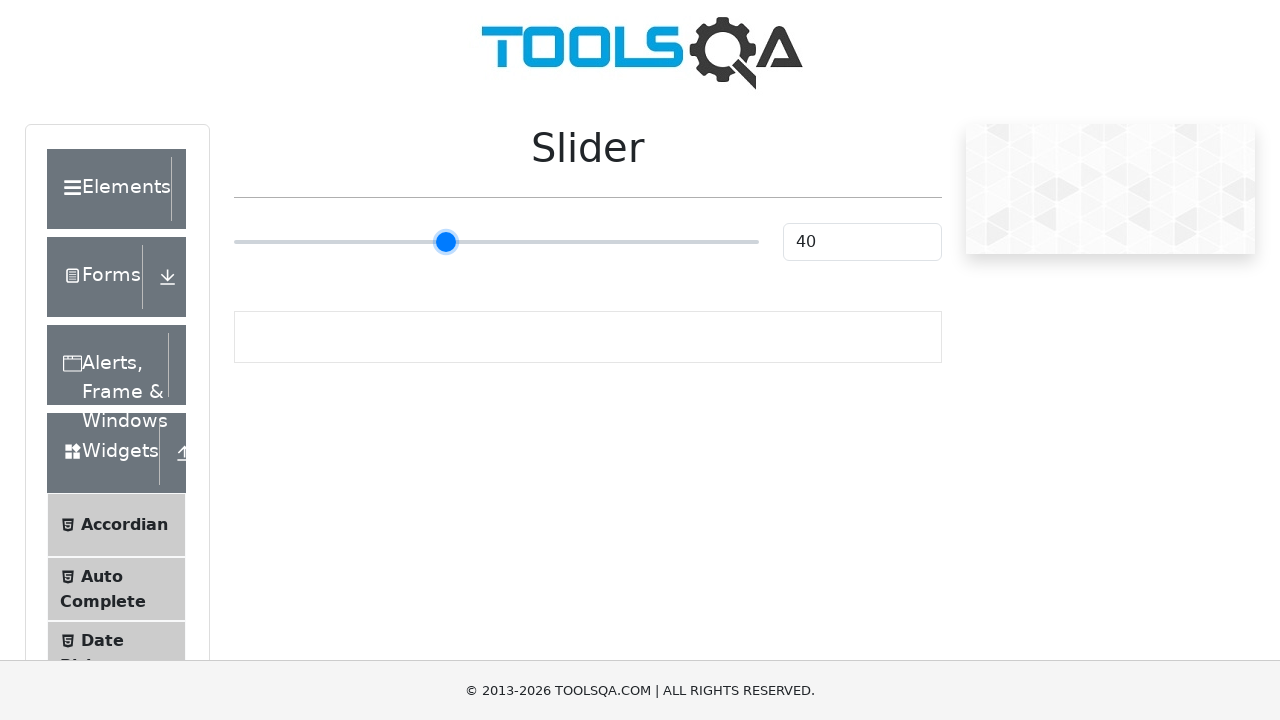

Pressed ArrowRight to increase slider value on input[type='range'].range-slider
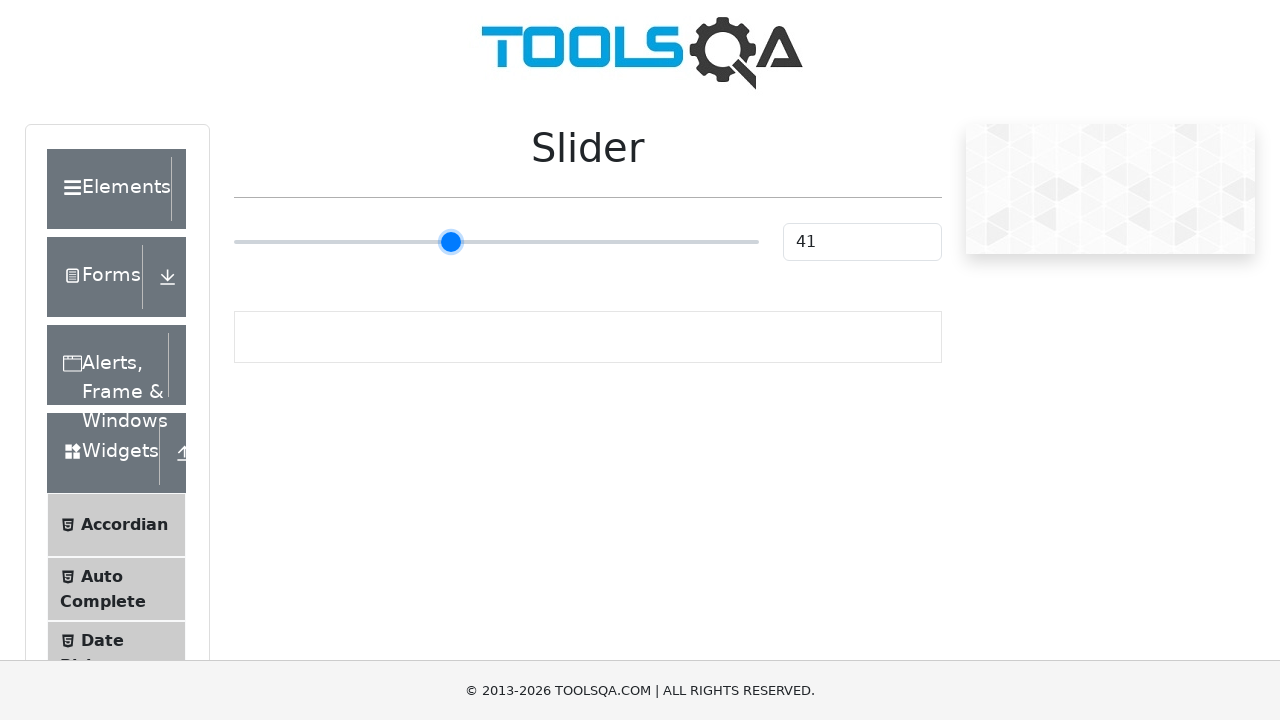

Pressed ArrowRight to increase slider value on input[type='range'].range-slider
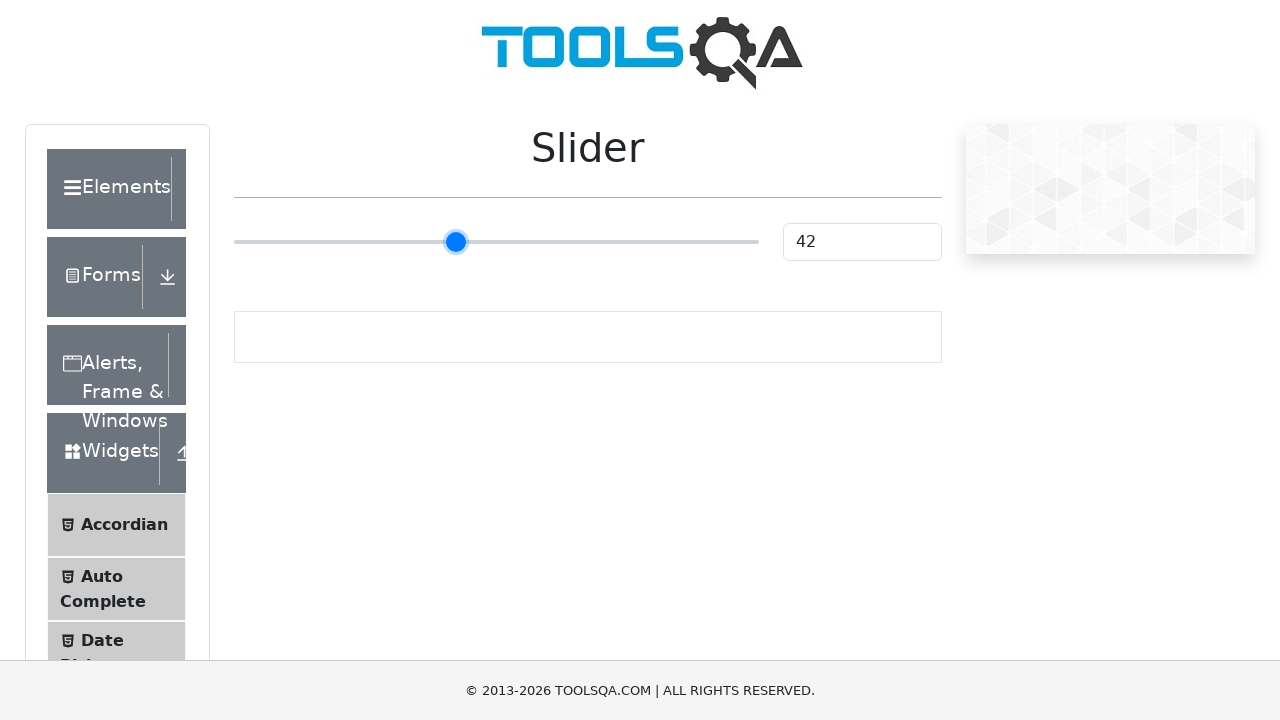

Pressed ArrowRight to increase slider value on input[type='range'].range-slider
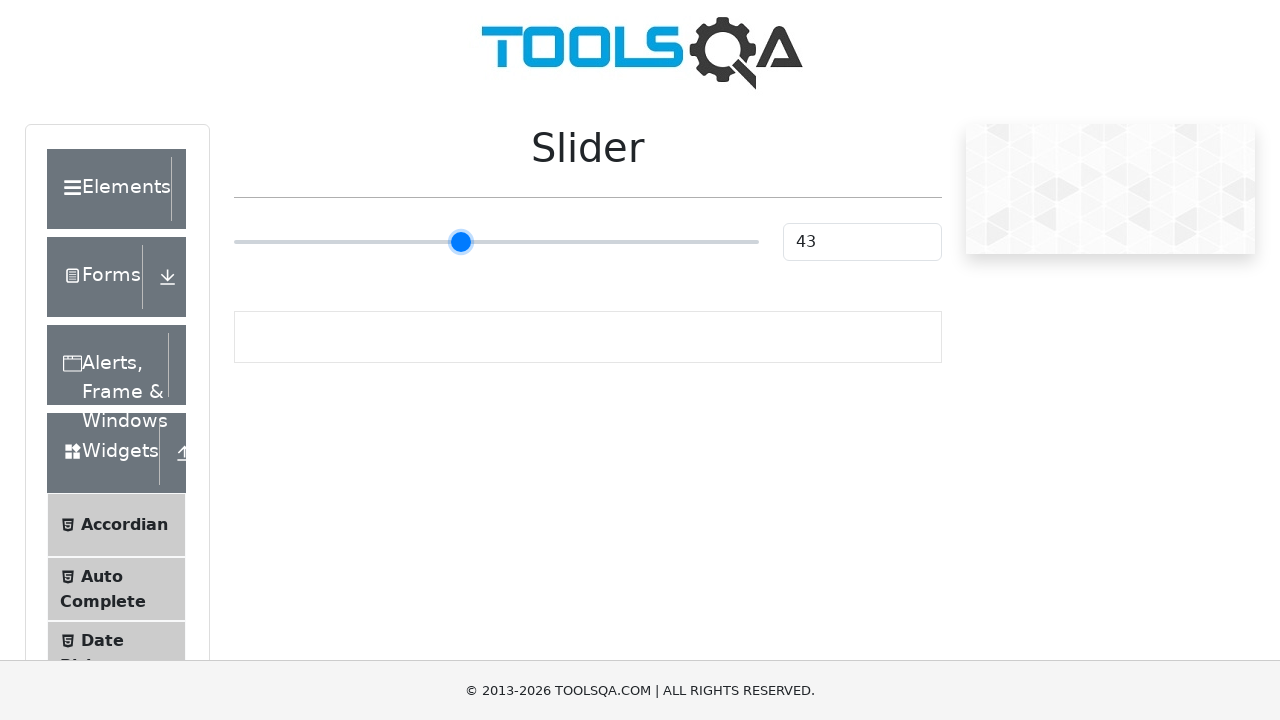

Pressed ArrowRight to increase slider value on input[type='range'].range-slider
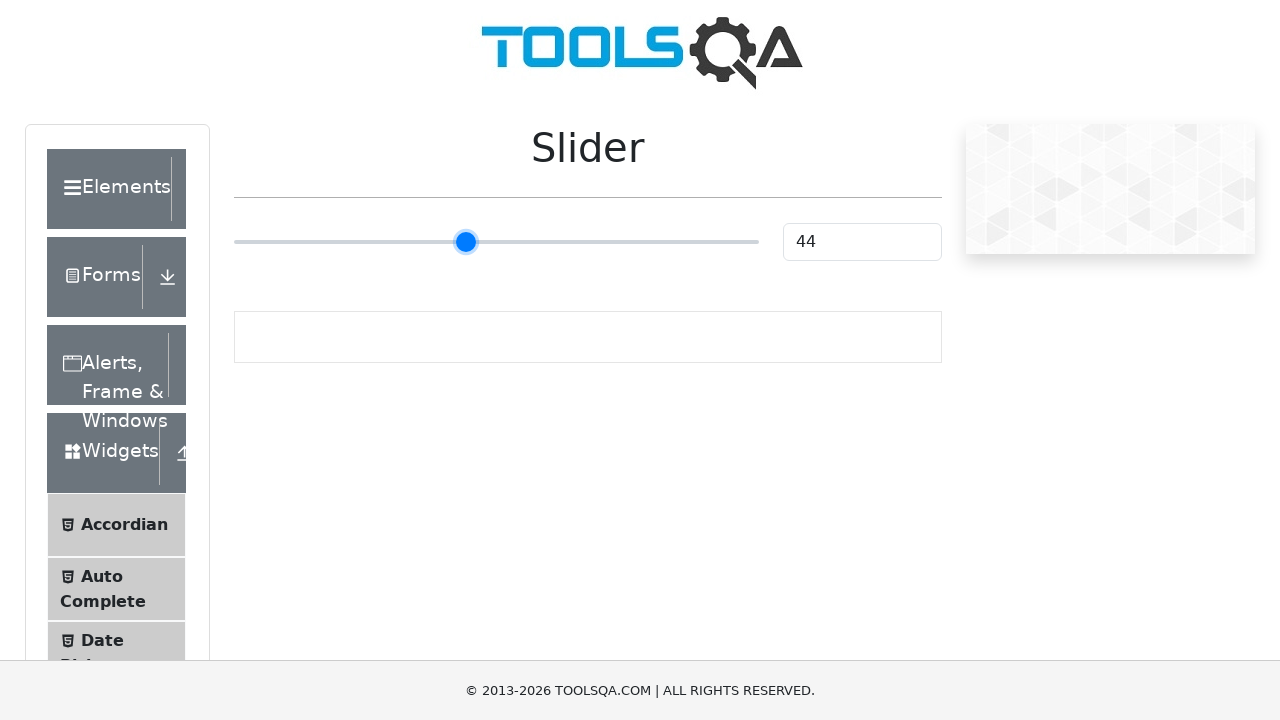

Pressed ArrowRight to increase slider value on input[type='range'].range-slider
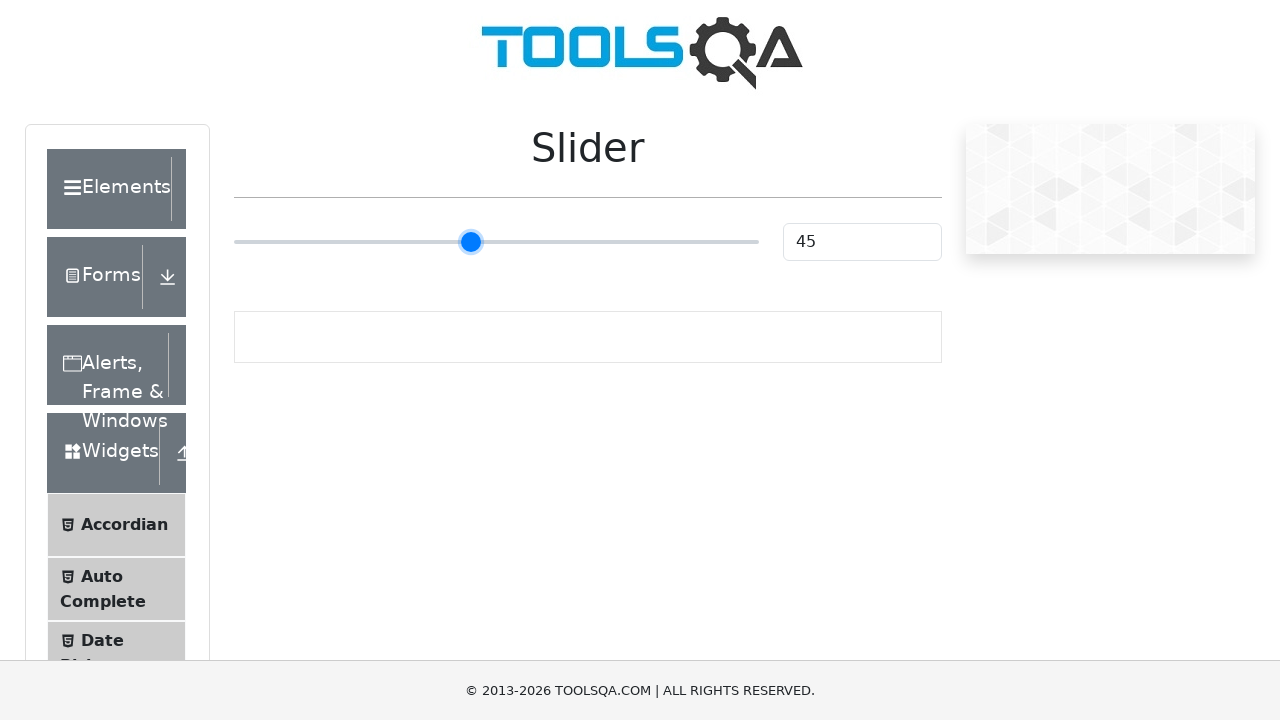

Pressed ArrowRight to increase slider value on input[type='range'].range-slider
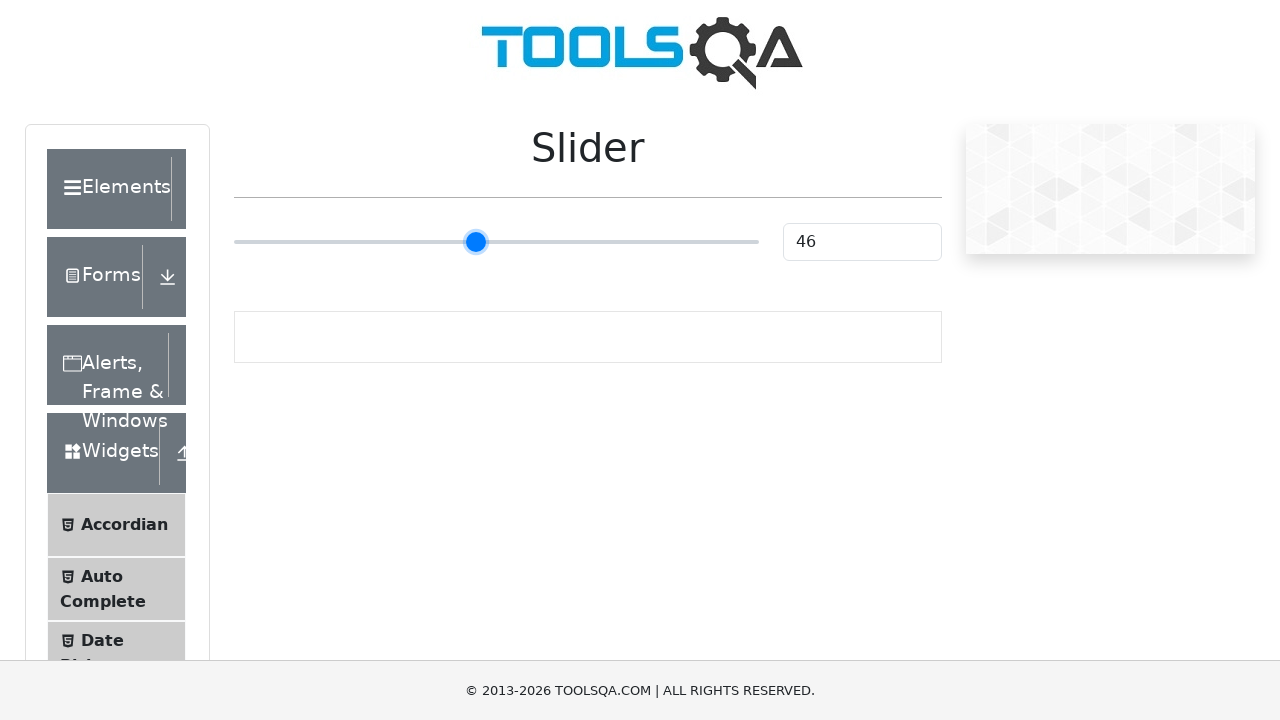

Pressed ArrowRight to increase slider value on input[type='range'].range-slider
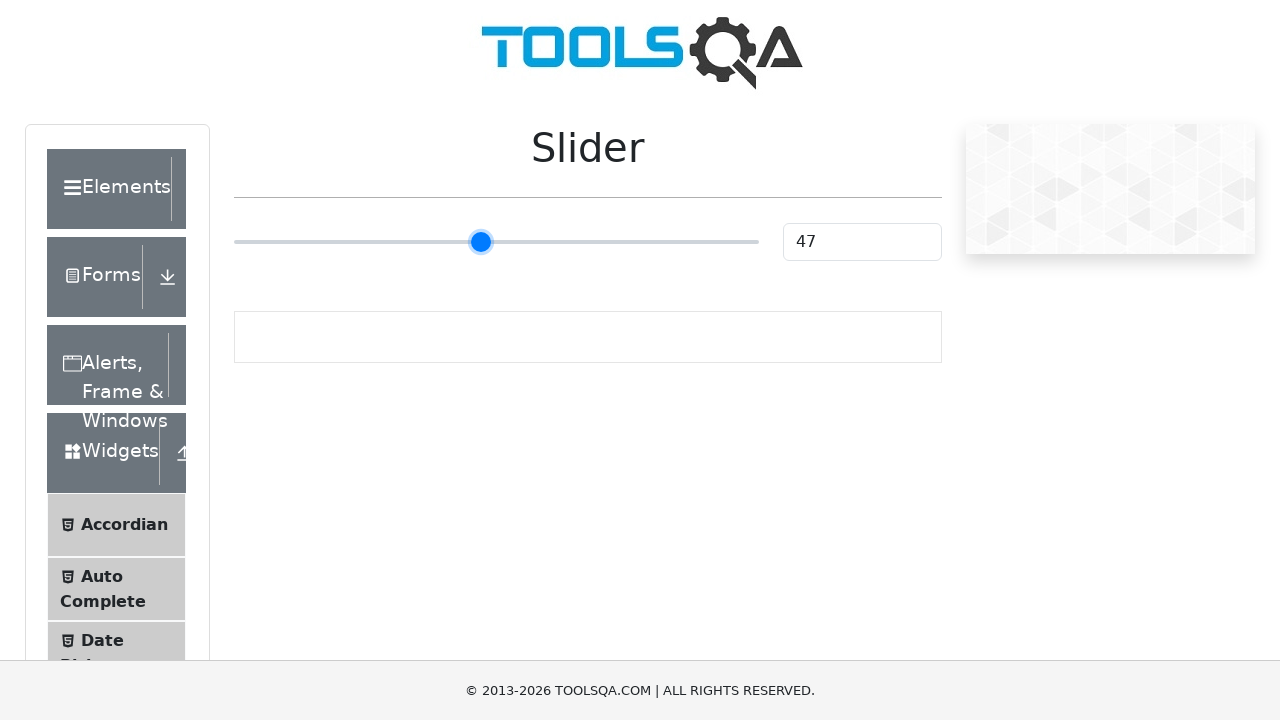

Pressed ArrowRight to increase slider value on input[type='range'].range-slider
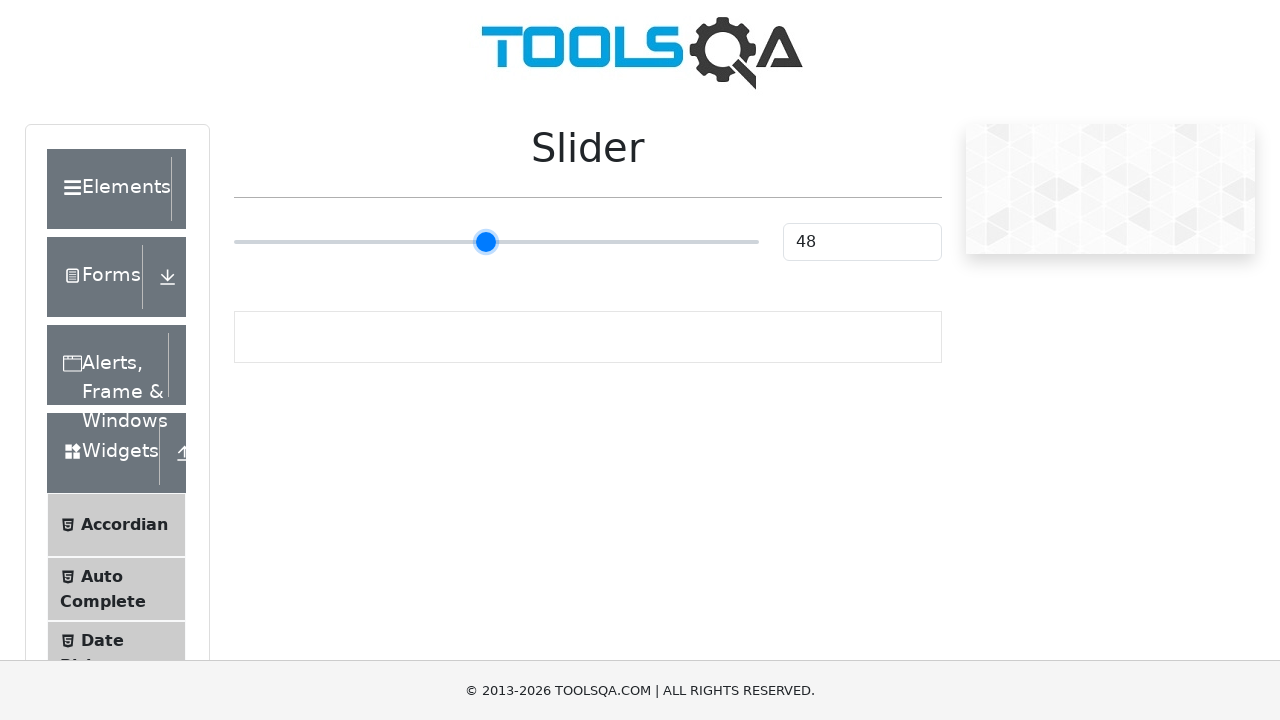

Pressed ArrowRight to increase slider value on input[type='range'].range-slider
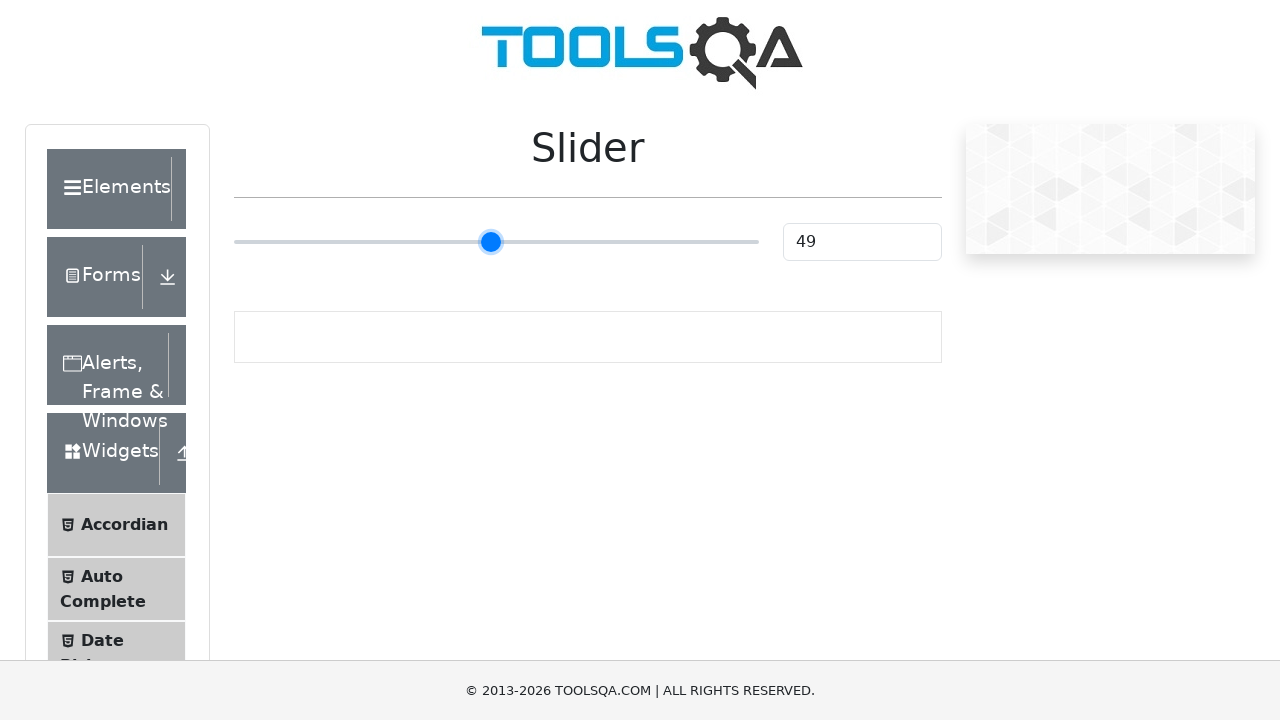

Pressed ArrowRight to increase slider value on input[type='range'].range-slider
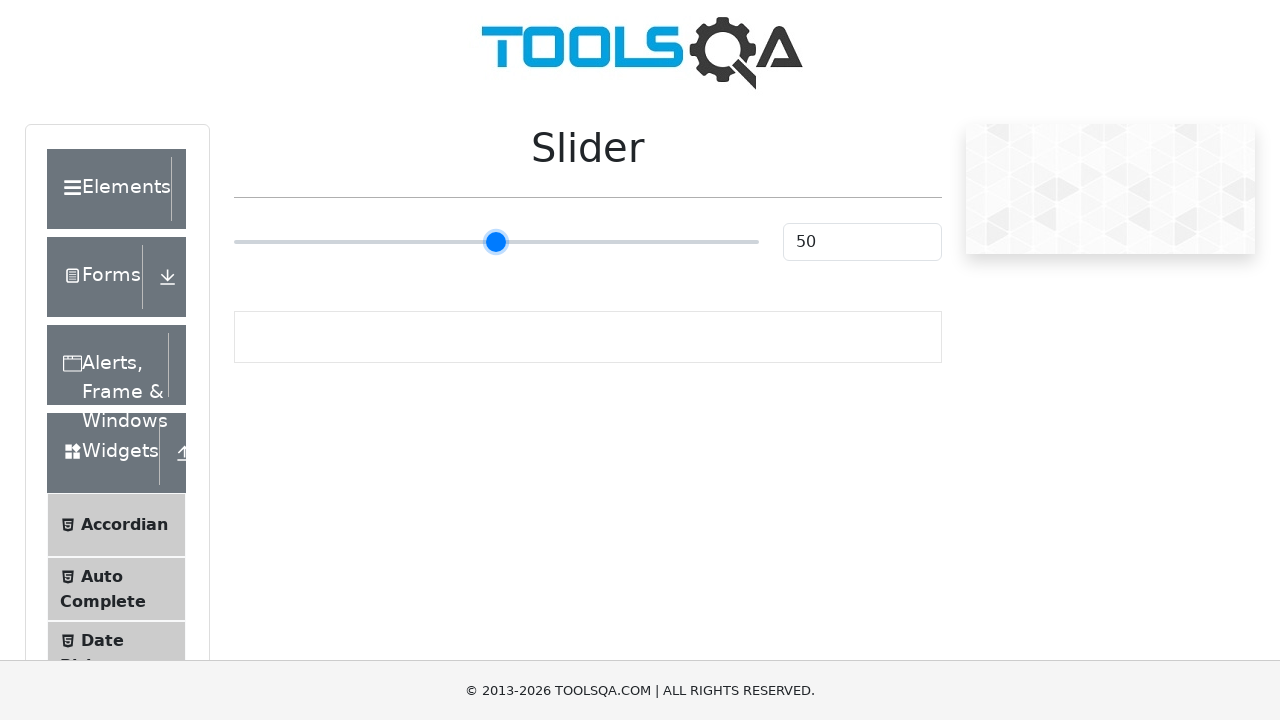

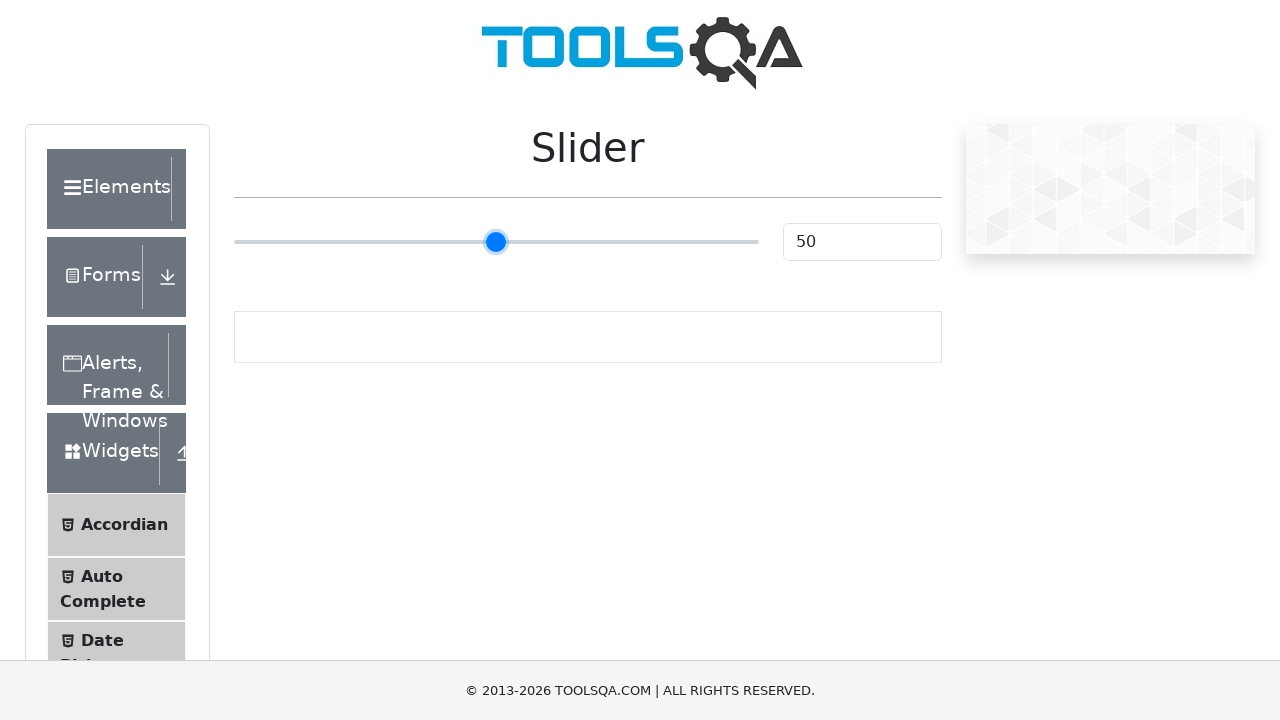